Tests navigation through sidebar links before login, verifying each link leads to the correct page

Starting URL: https://katalon-demo-cura.herokuapp.com/

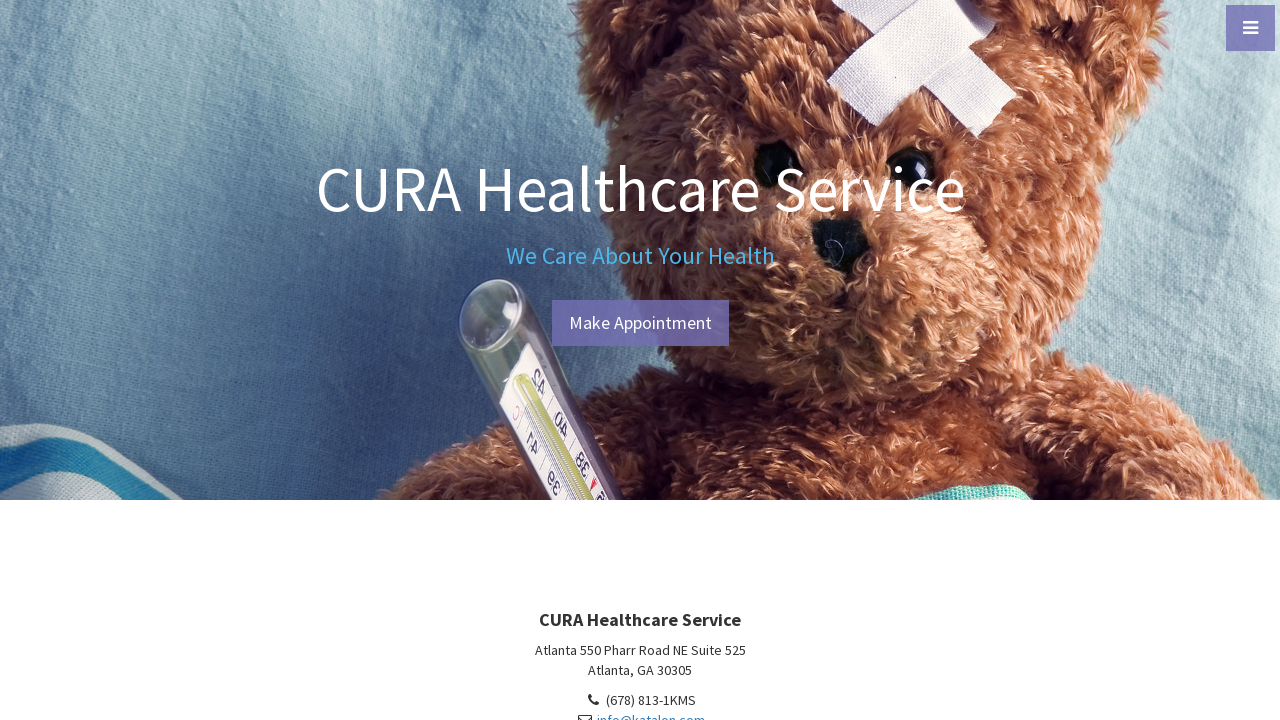

Clicked menu toggle to open sidebar at (1250, 28) on #menu-toggle
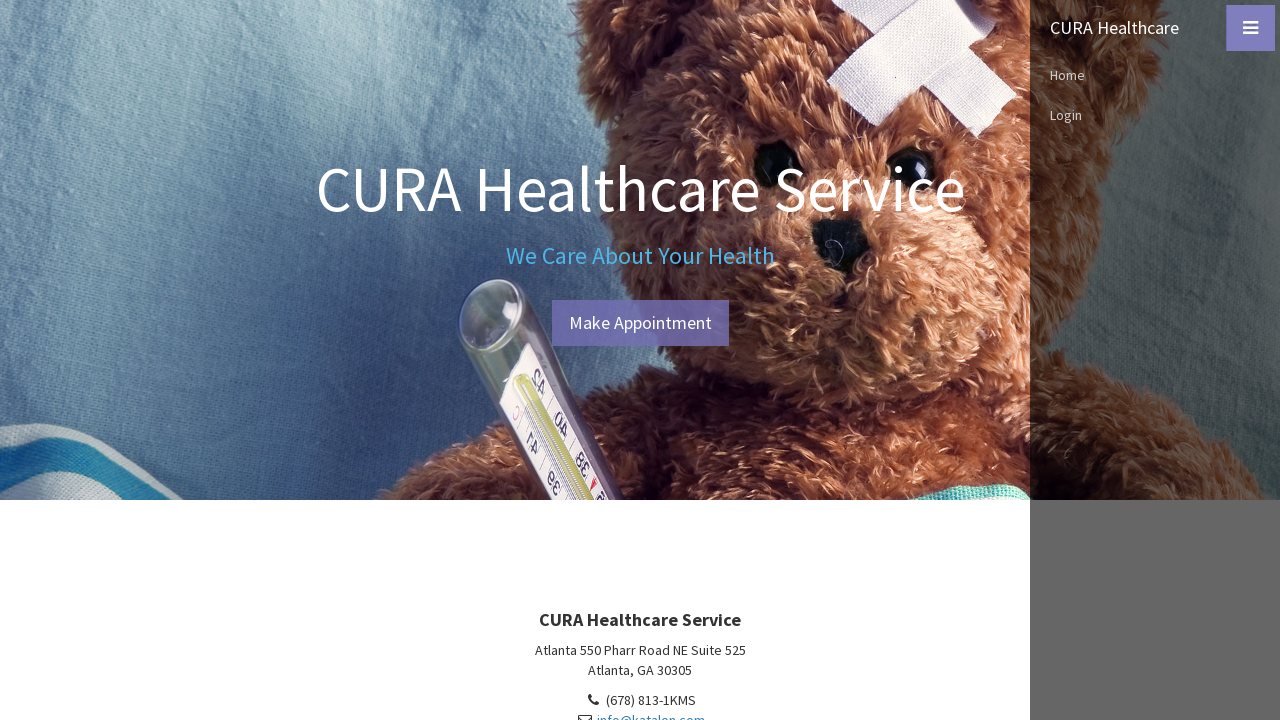

Clicked Home link in sidebar at (1155, 75) on text=Home
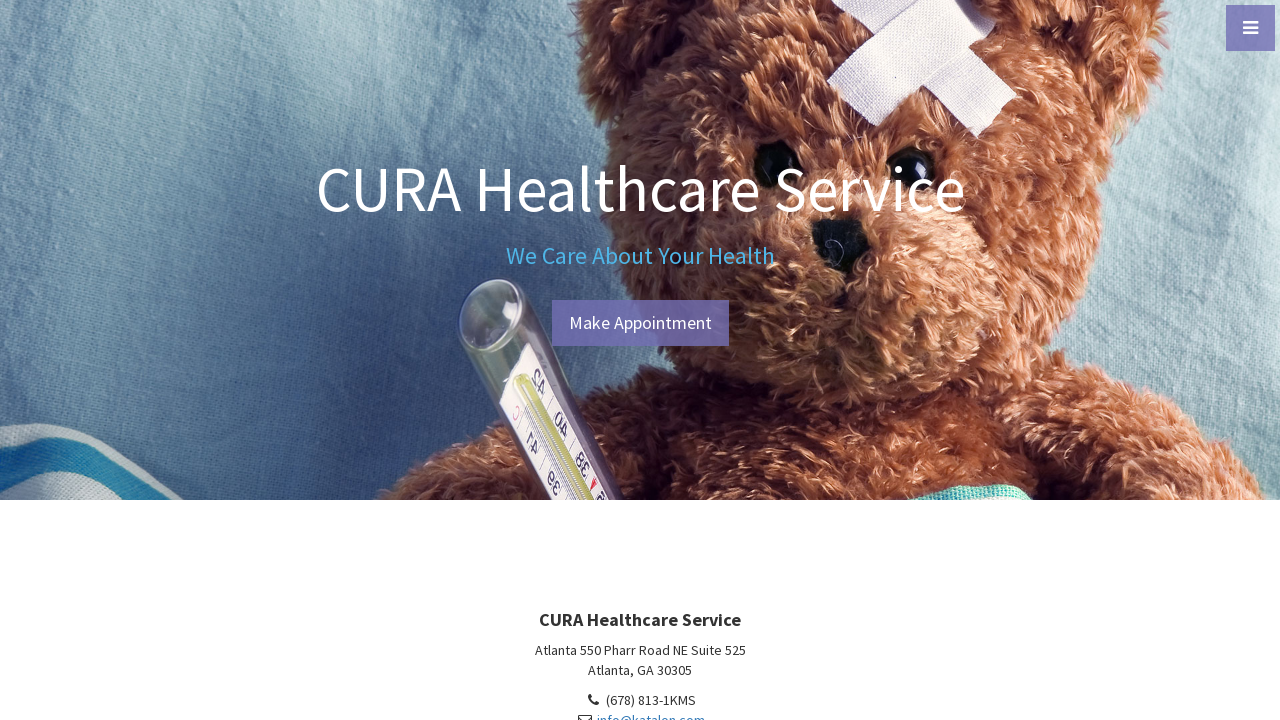

Verified Home page loaded with CURA Healthcare Service heading
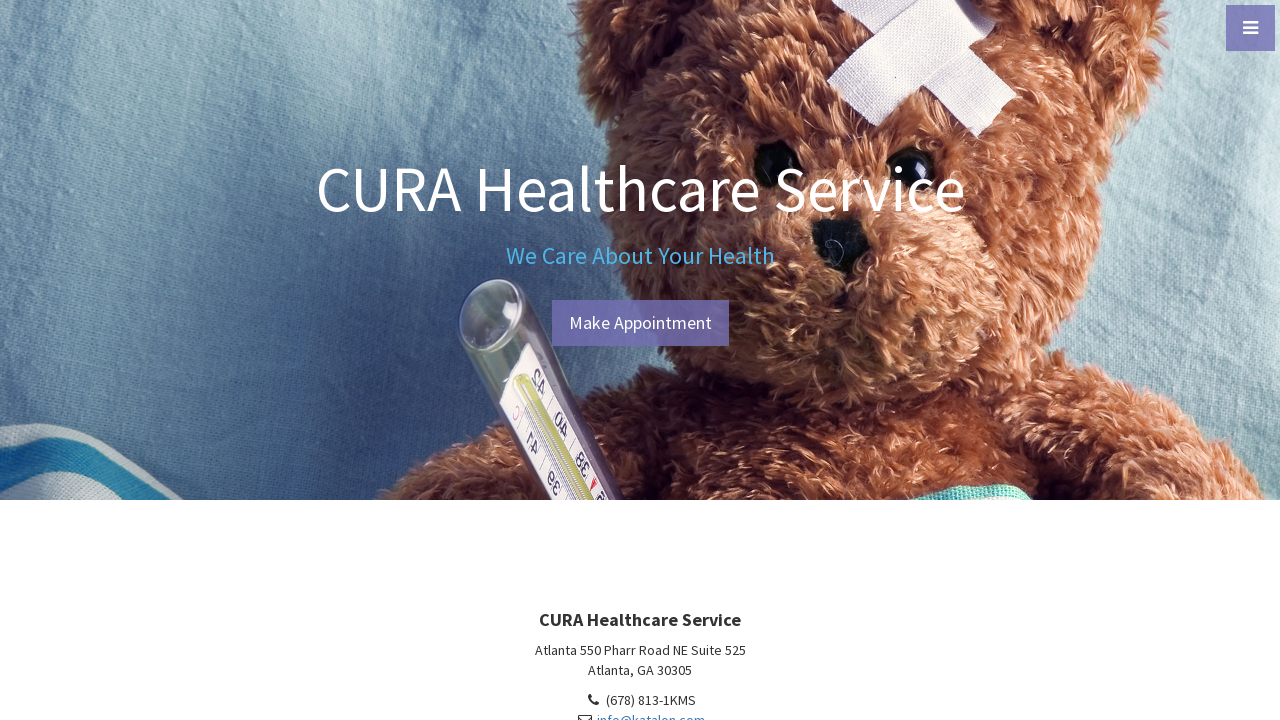

Navigated back to starting URL
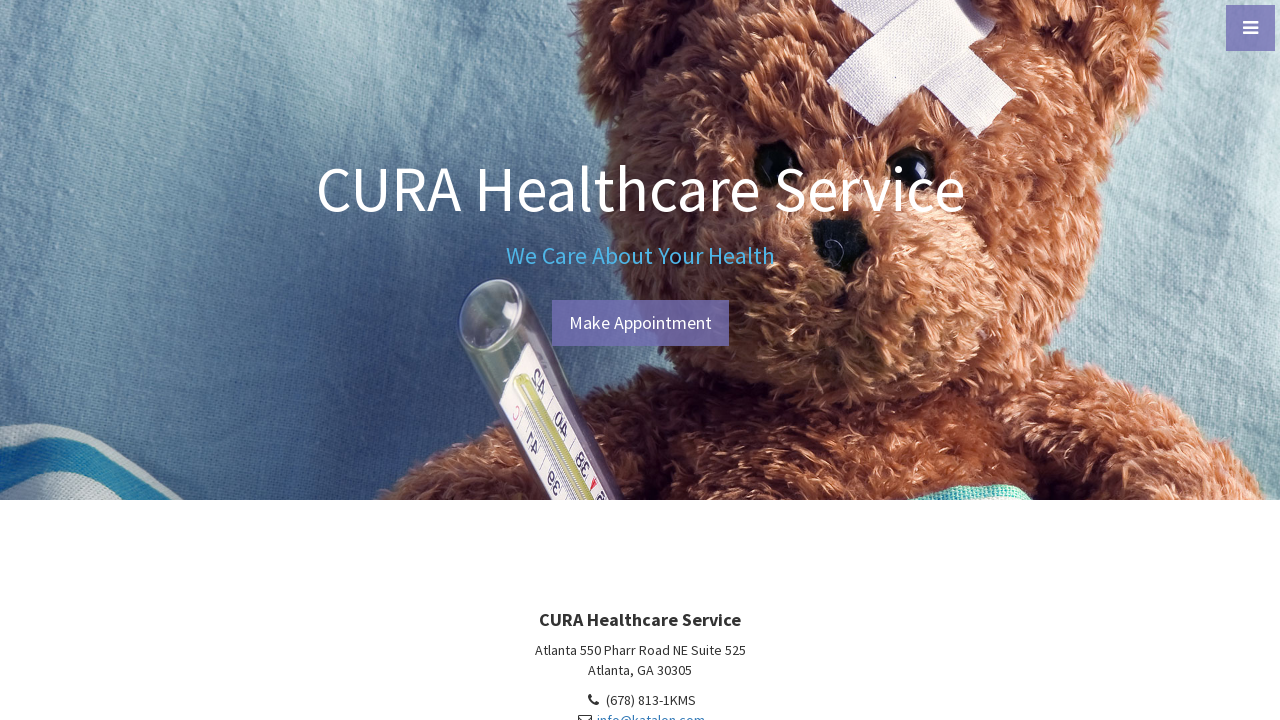

Clicked menu toggle to open sidebar again at (1250, 28) on #menu-toggle
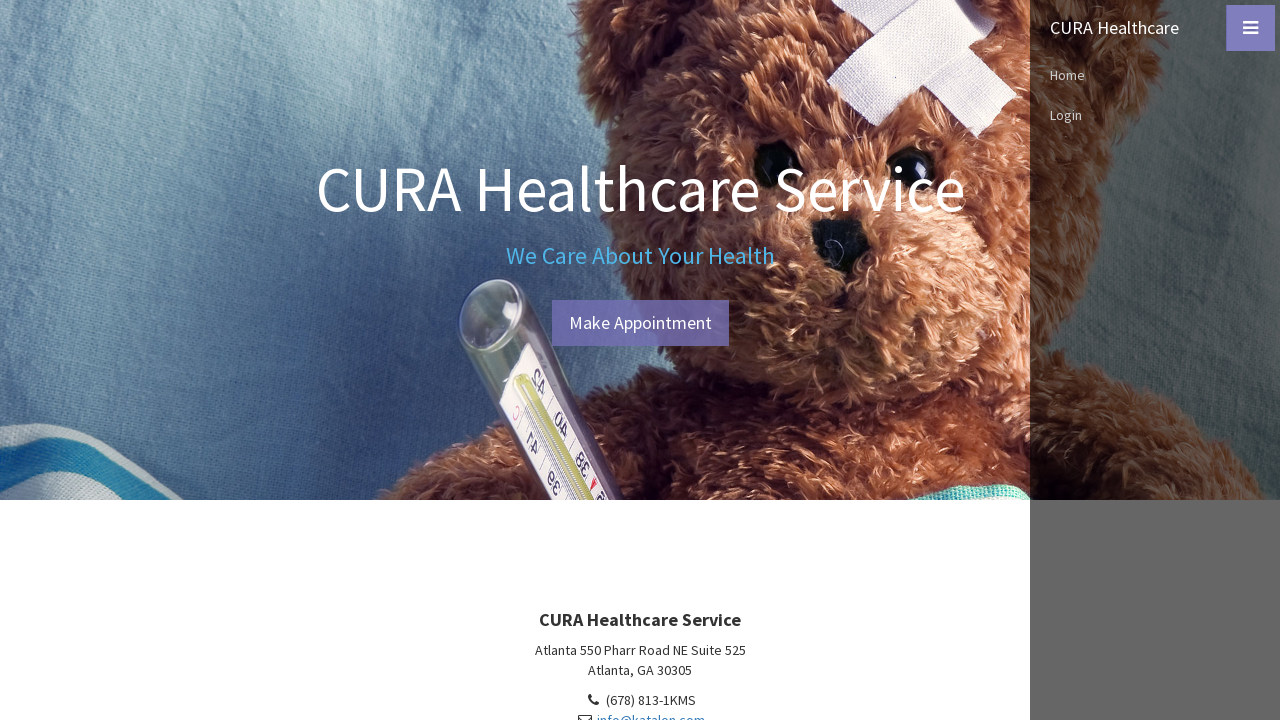

Clicked Login link in sidebar at (1155, 115) on text=Login
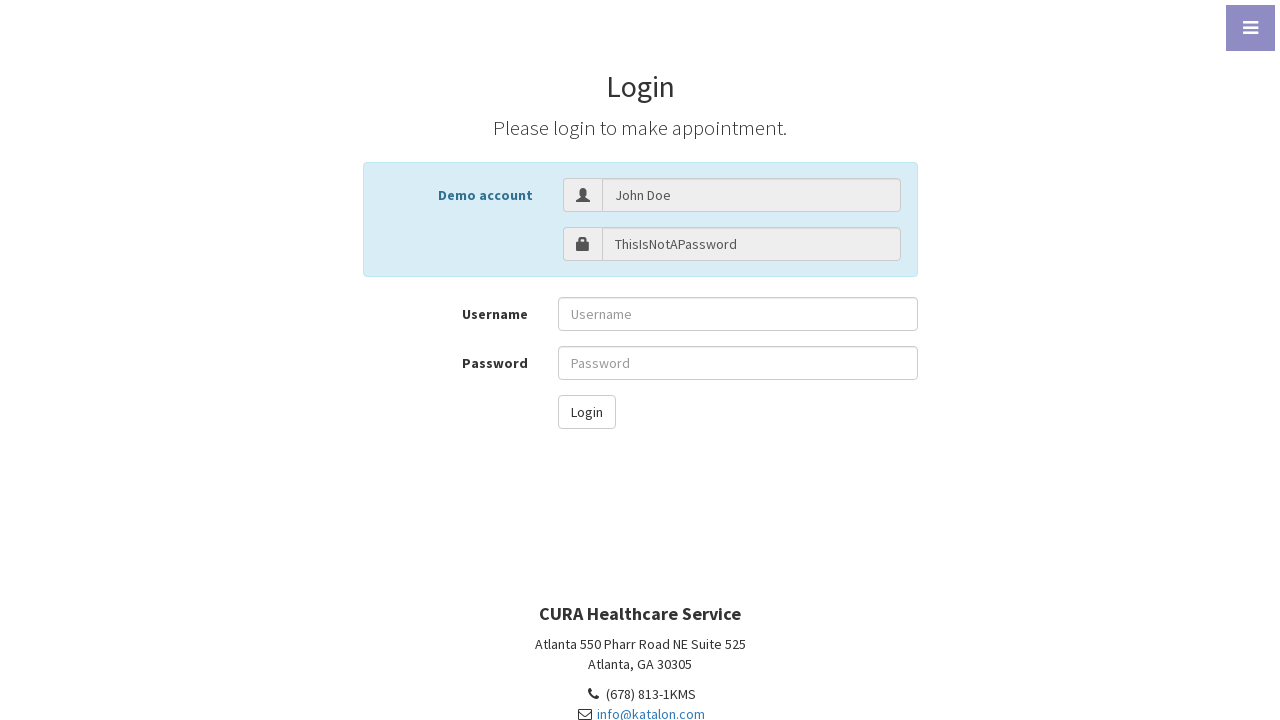

Verified Login page loaded with Login heading
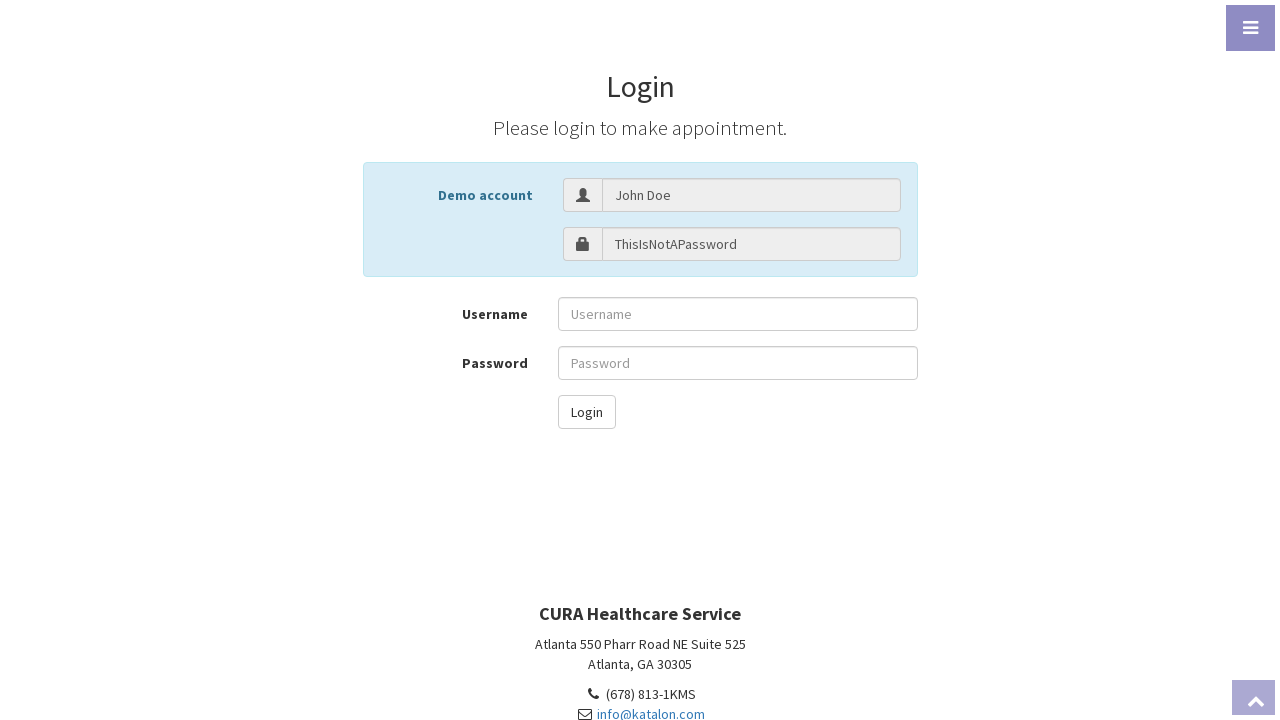

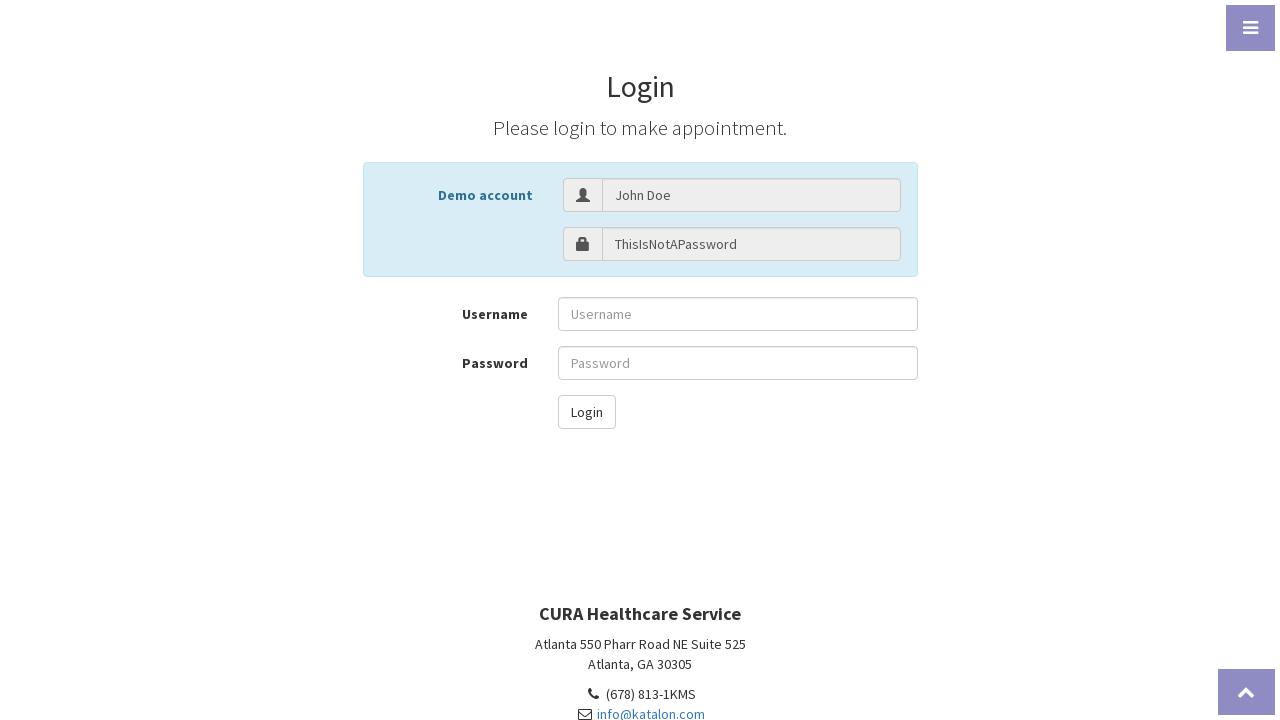